Tests the dynamic checkbox removal and addition functionality by clicking the Remove button, verifying the checkbox disappears, then clicking Add and verifying it reappears.

Starting URL: https://the-internet.herokuapp.com/dynamic_controls

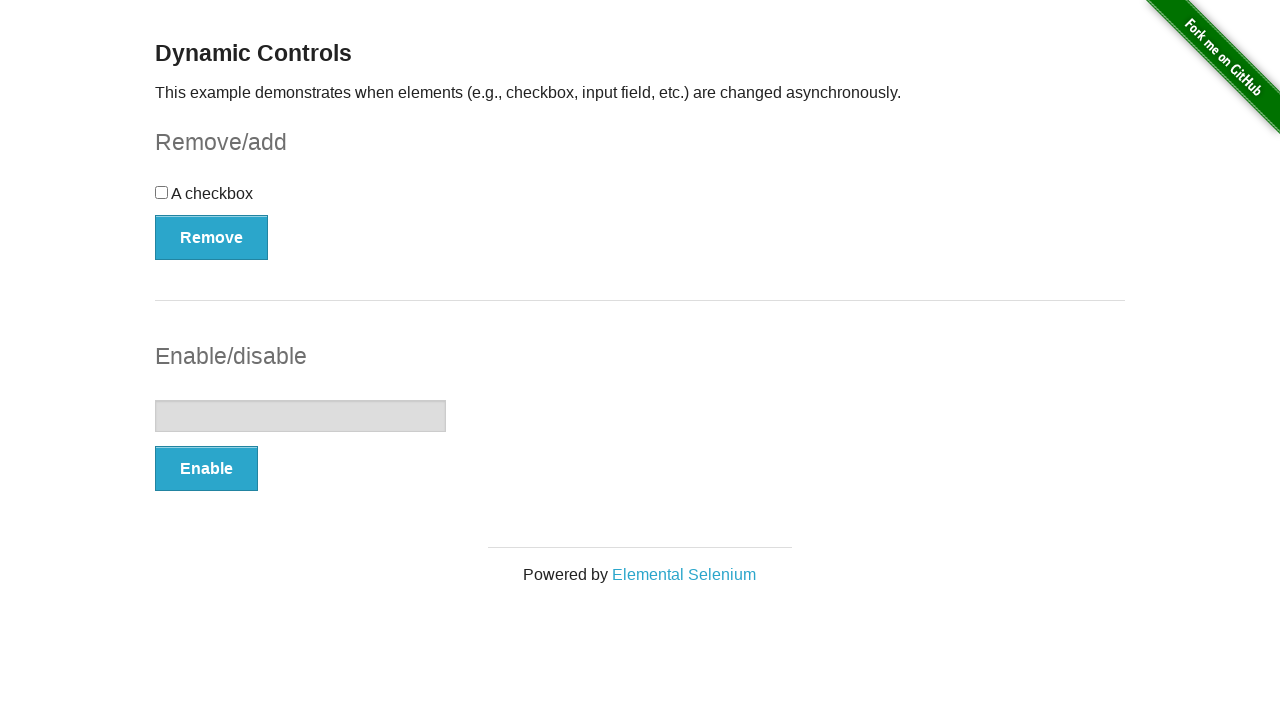

Clicked the Remove button to delete the checkbox at (212, 237) on button:has-text('Remove')
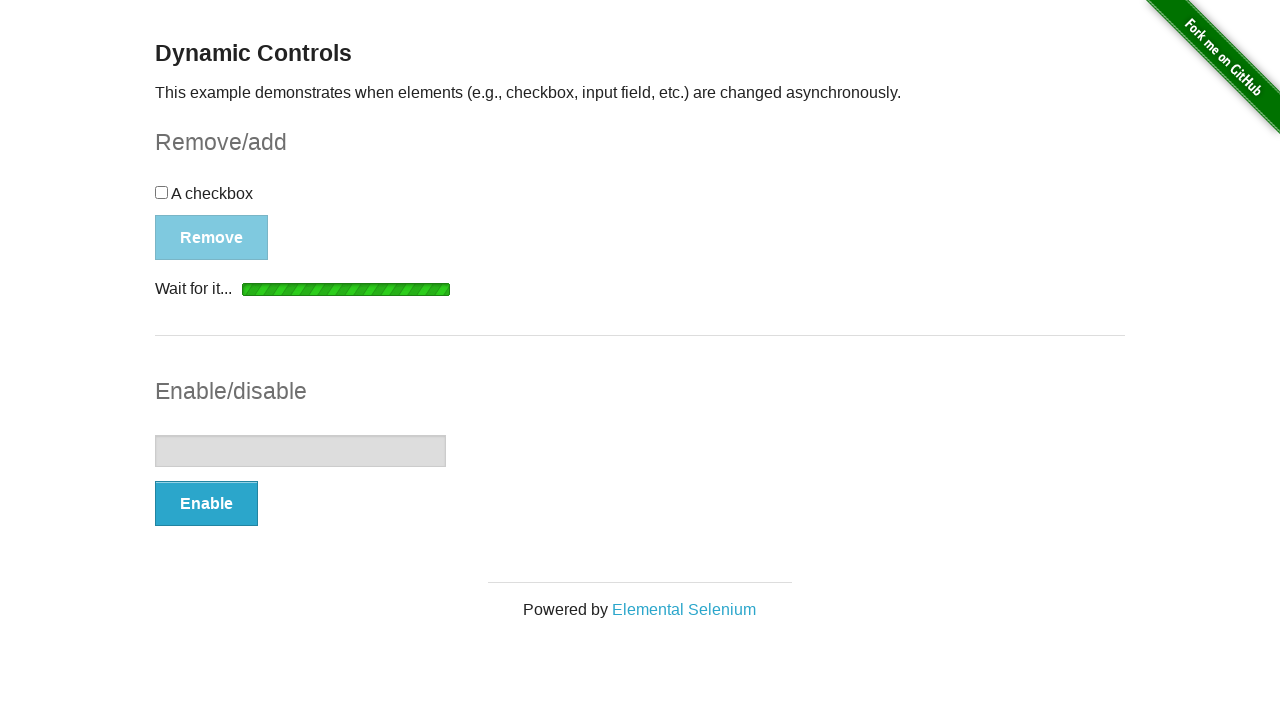

Waited for 'It's gone!' message to appear after checkbox removal
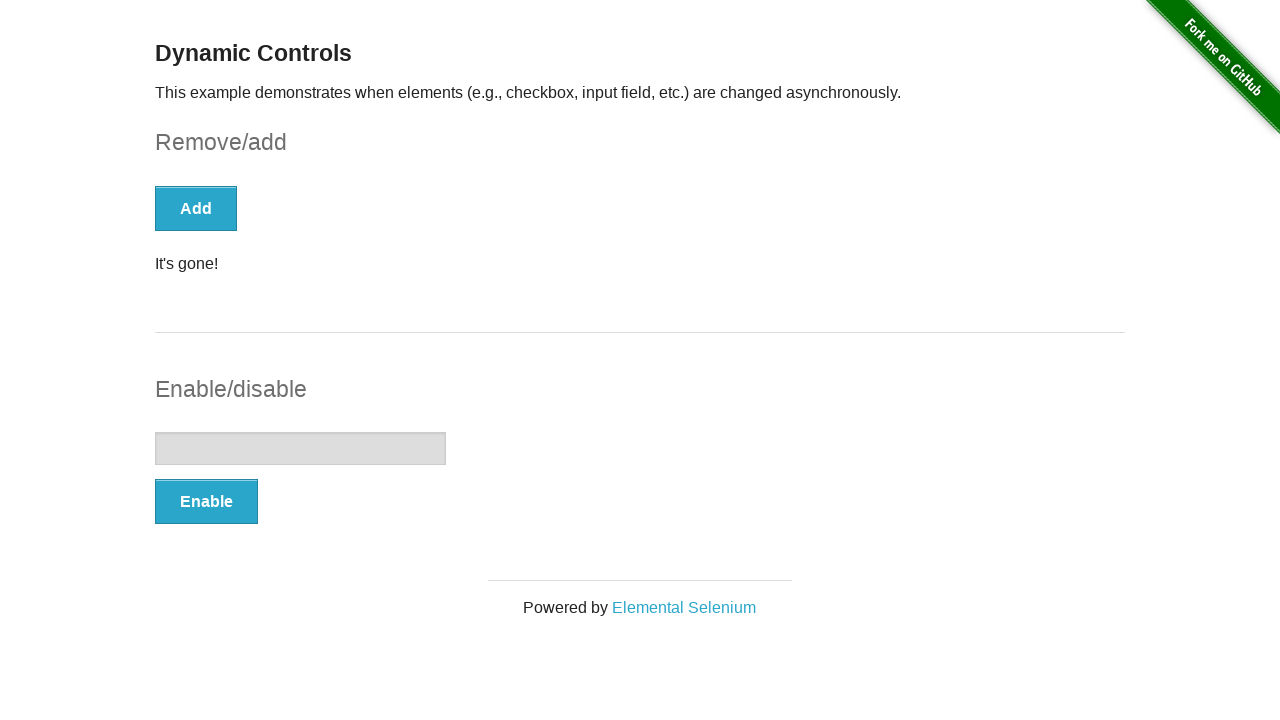

Verified checkbox is no longer visible after removal
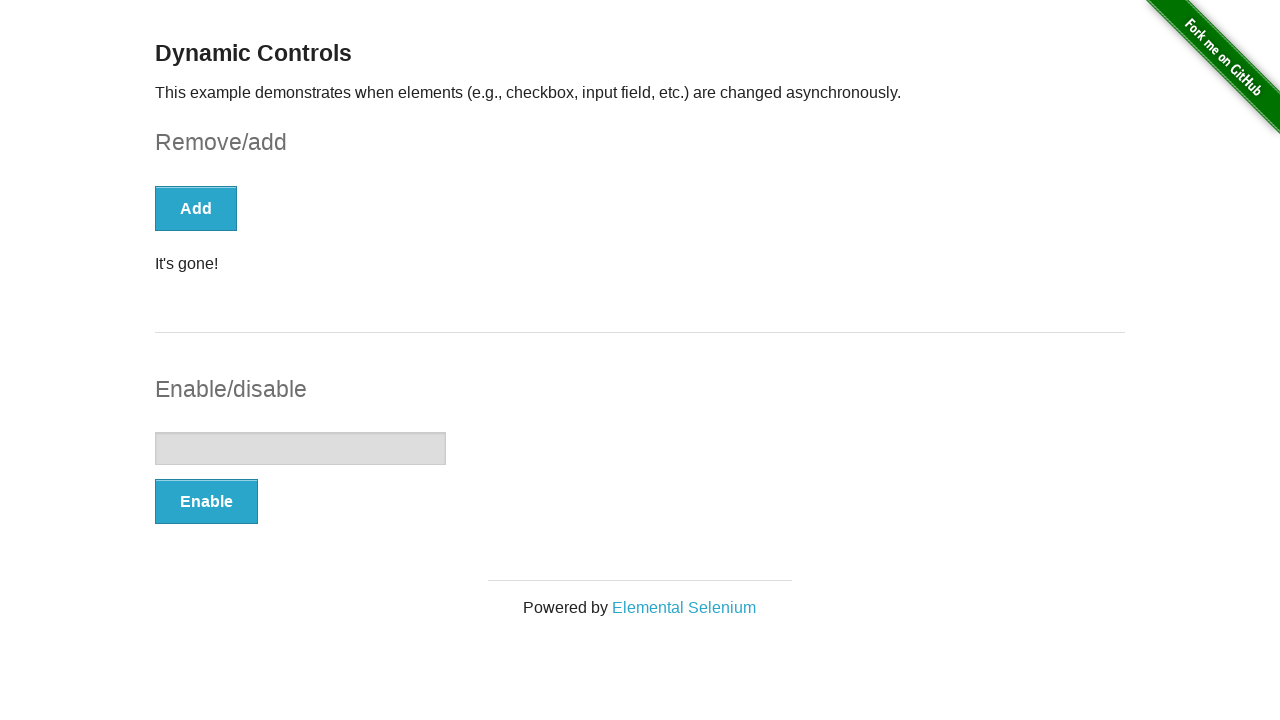

Clicked the Add button to restore the checkbox at (196, 208) on button:has-text('Add')
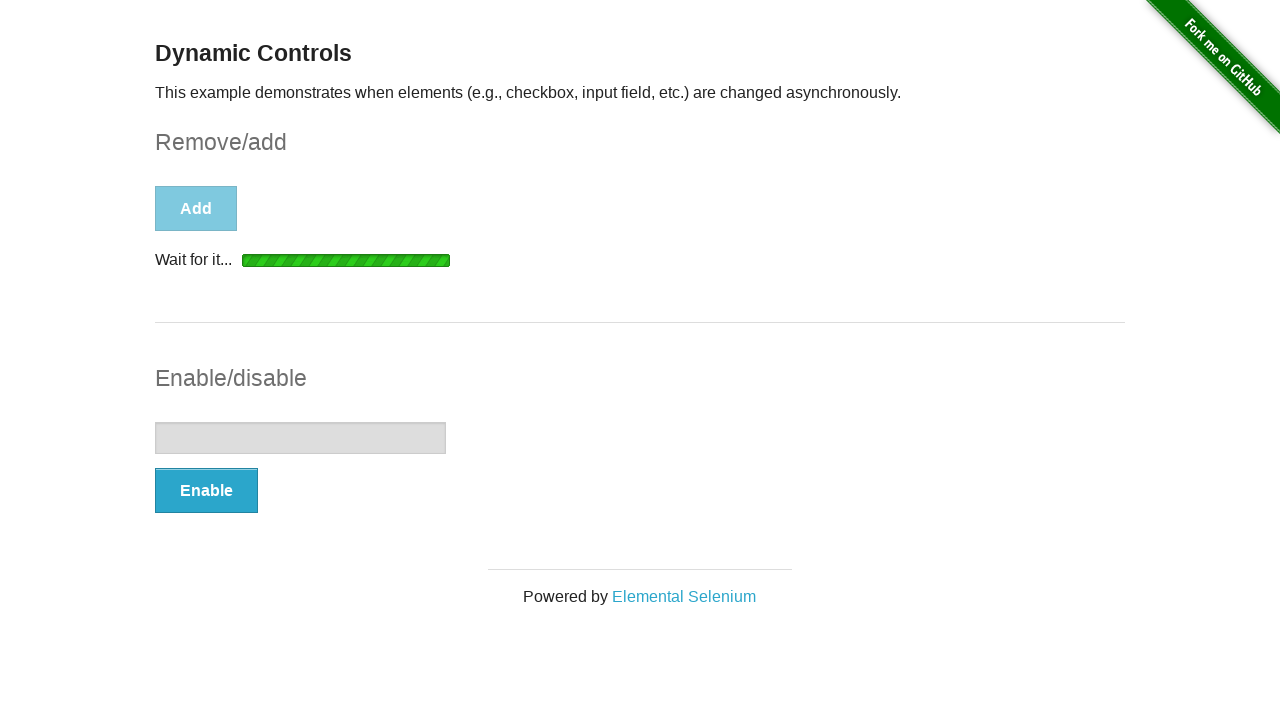

Waited for checkbox to reappear after clicking Add
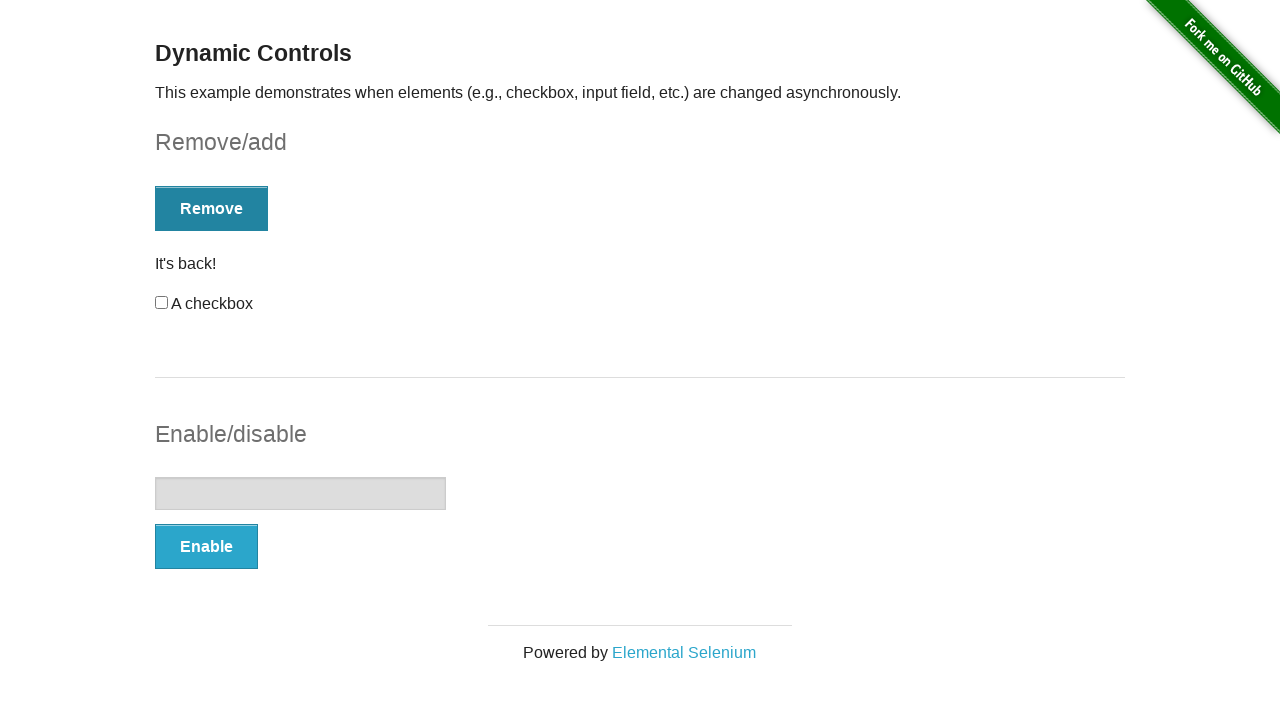

Verified checkbox is present and visible after being re-added
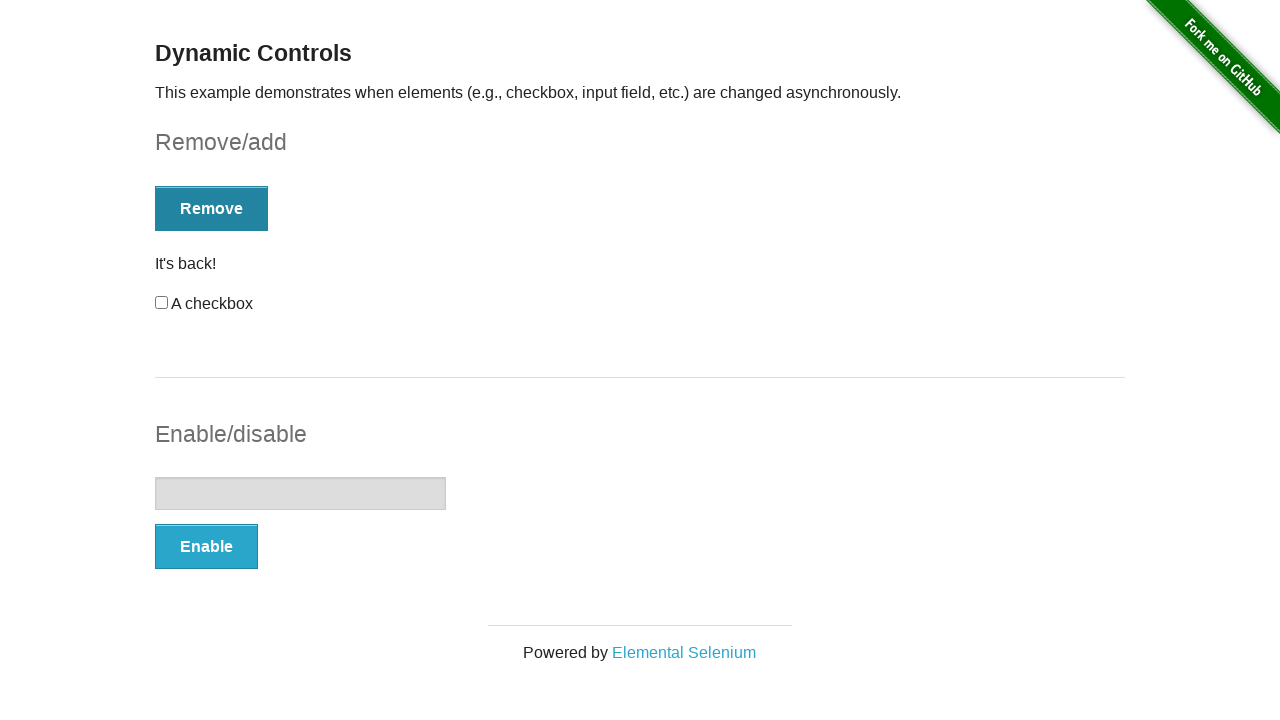

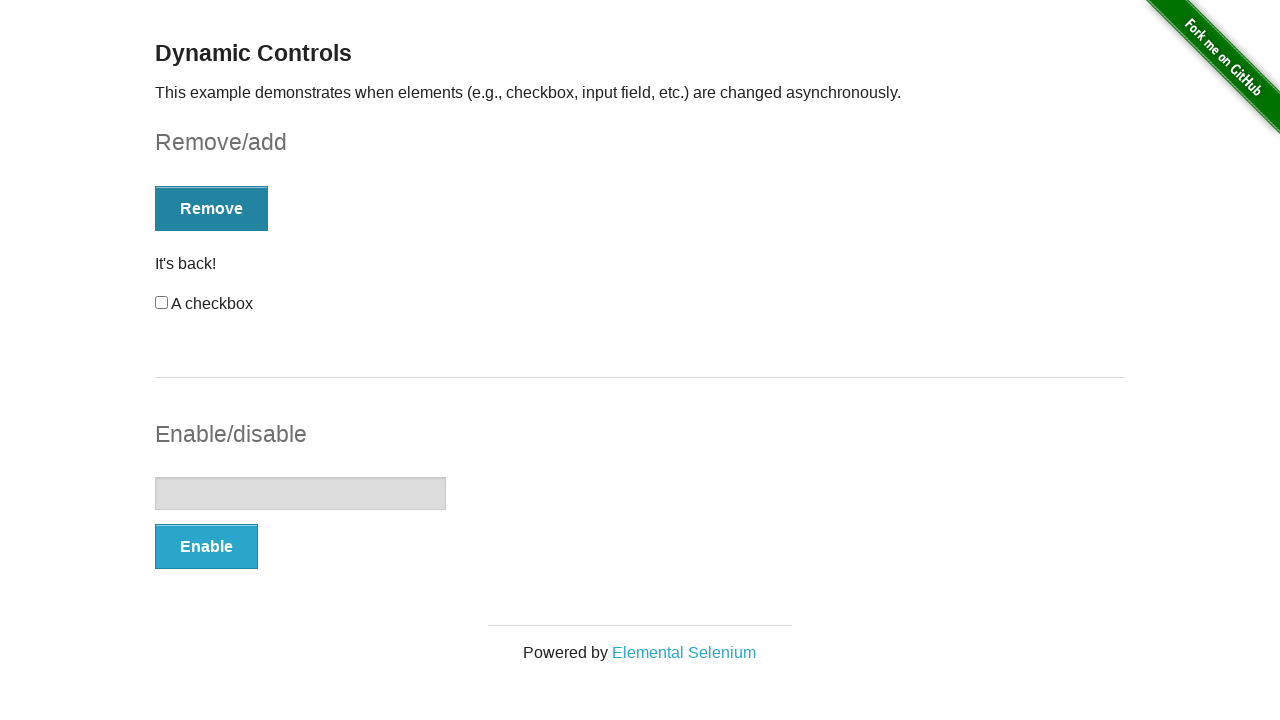